Tests dropdown/select element interaction by selecting an option by its visible text value

Starting URL: http://suninjuly.github.io/selects1.html

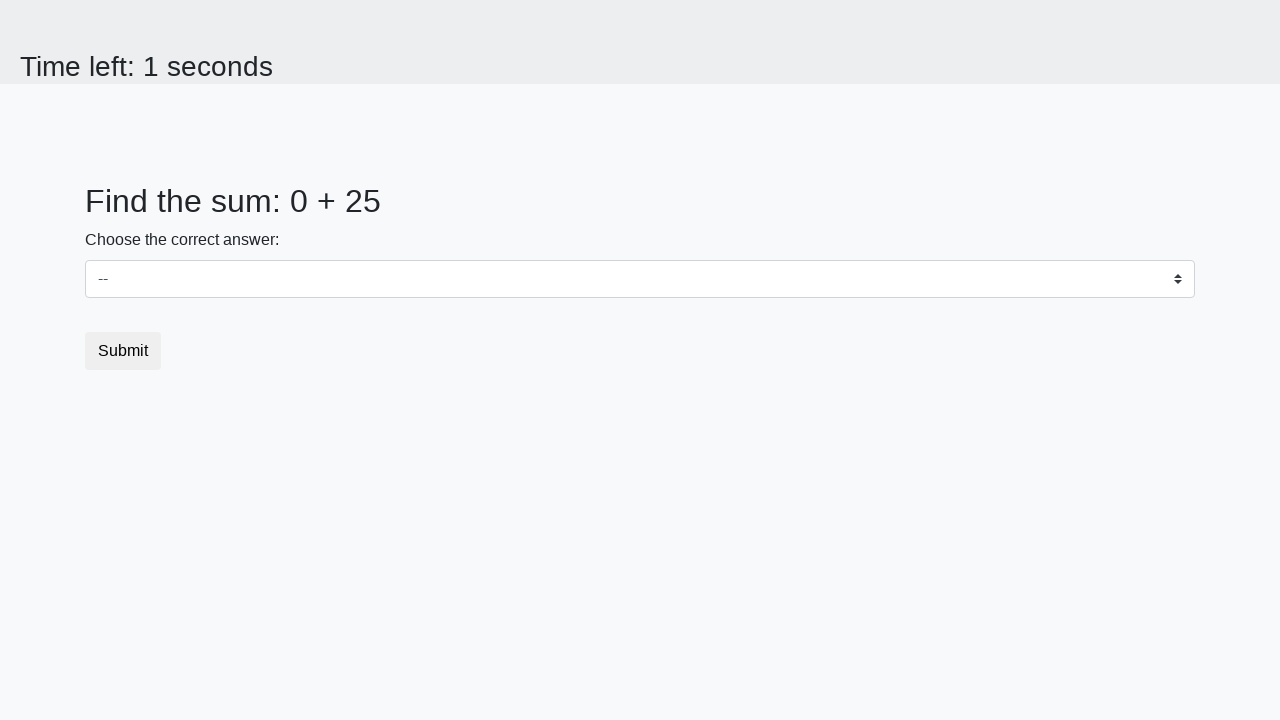

Navigated to select dropdown test page
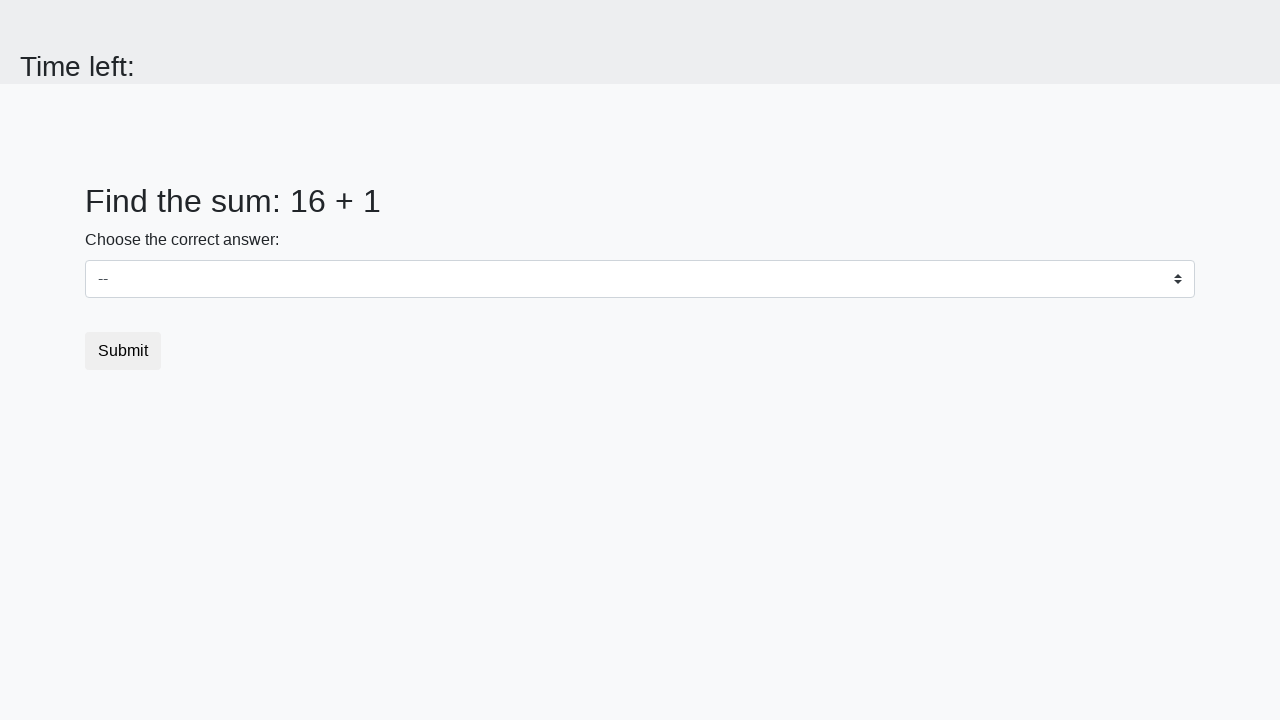

Selected option '1' from dropdown by visible text on select
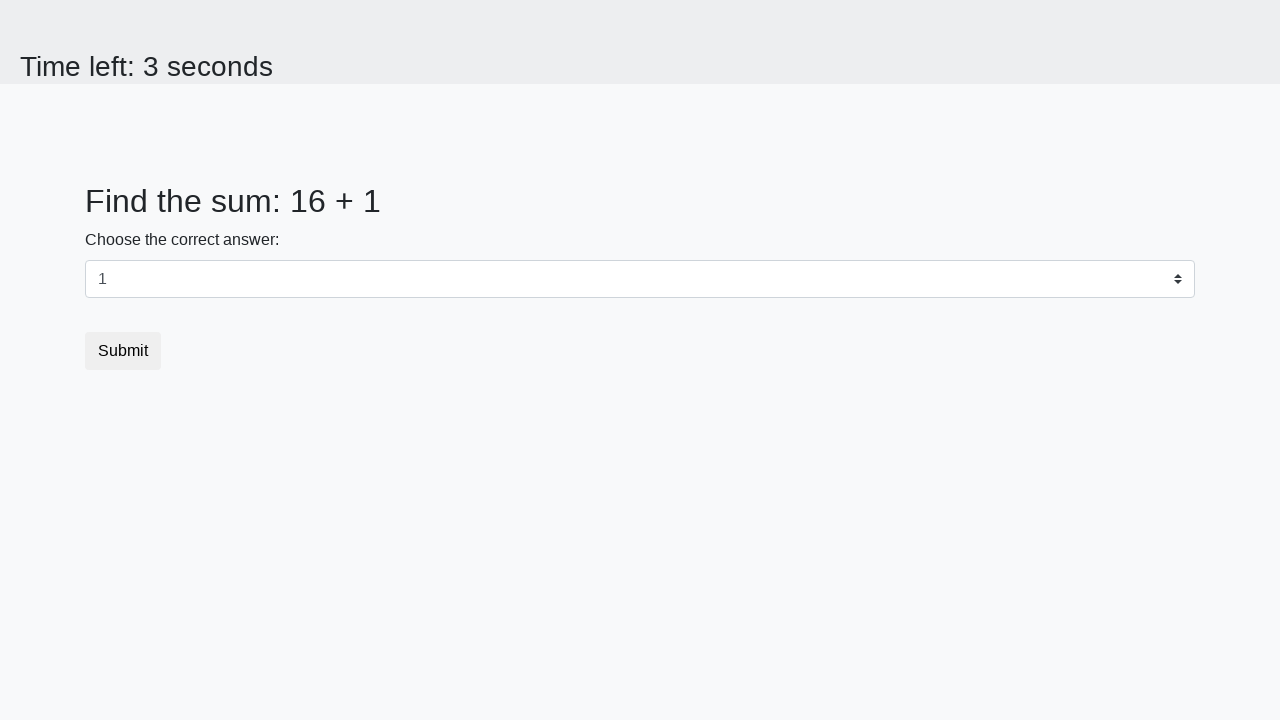

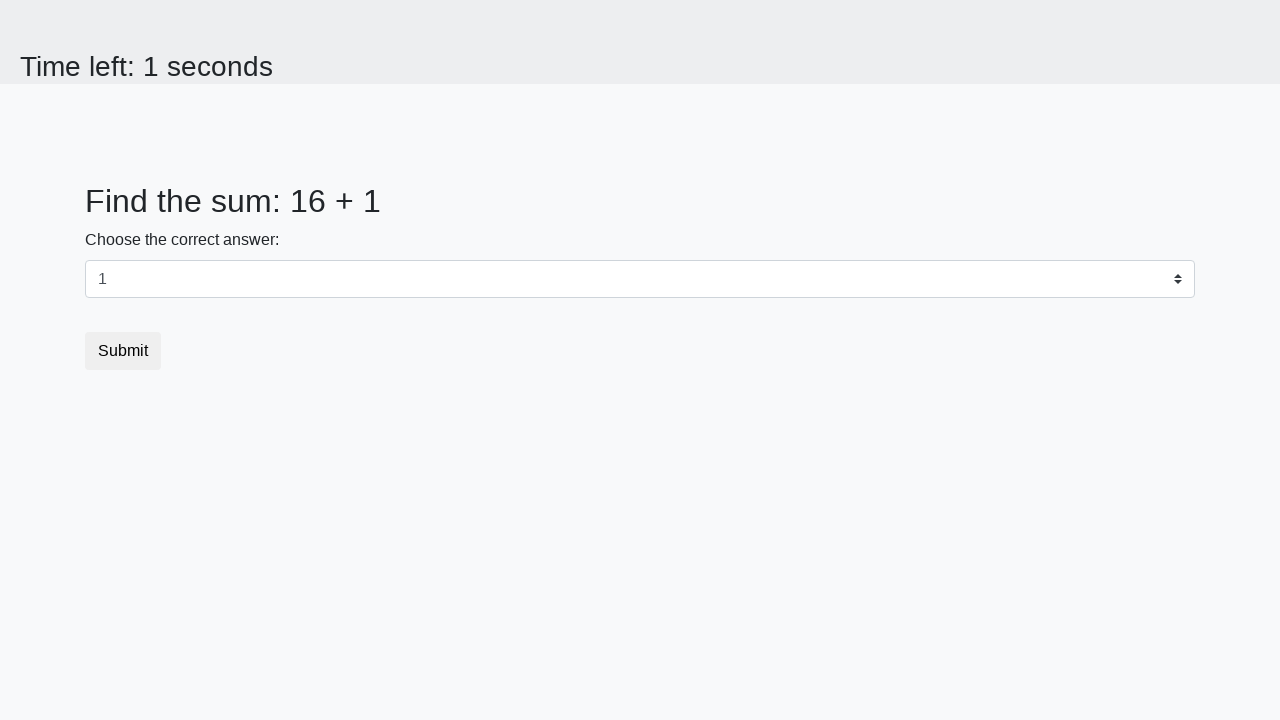